Tests radio button and checkbox selection states by clicking them and verifying their selected status

Starting URL: https://automationfc.github.io/basic-form/index.html

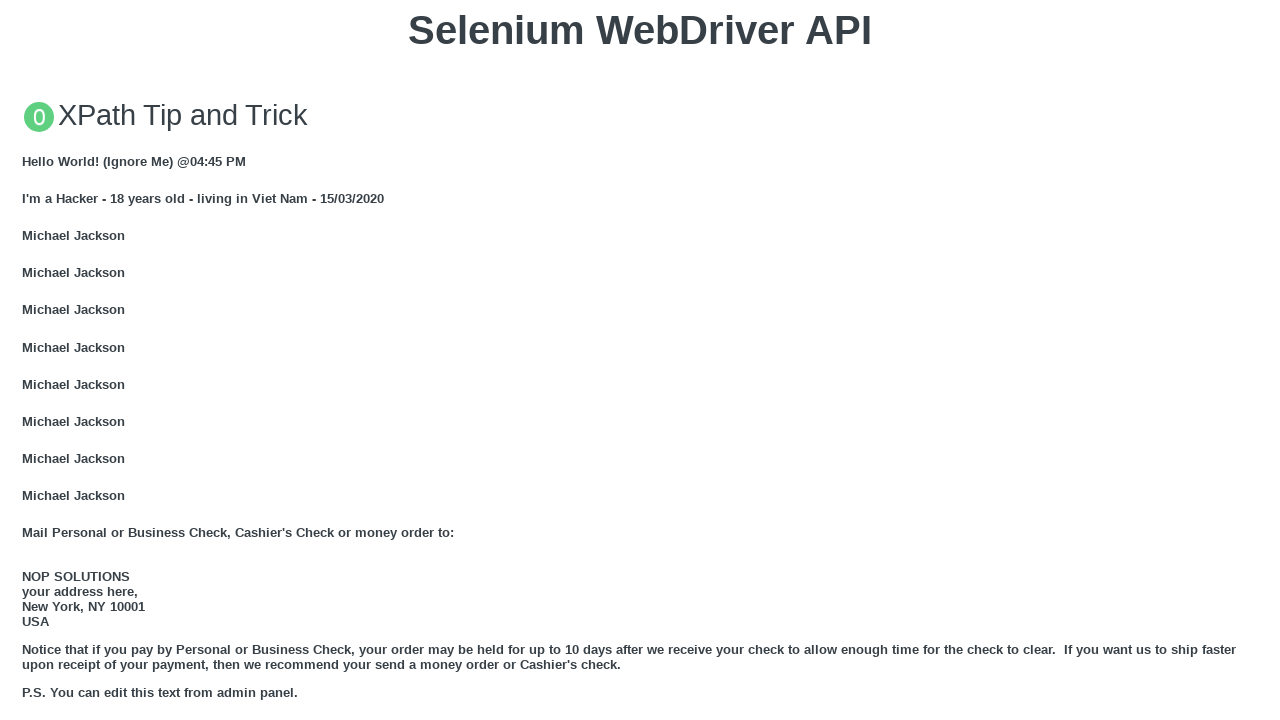

Clicked 'Under 18' radio button at (28, 360) on xpath=//input[@id='under_18']
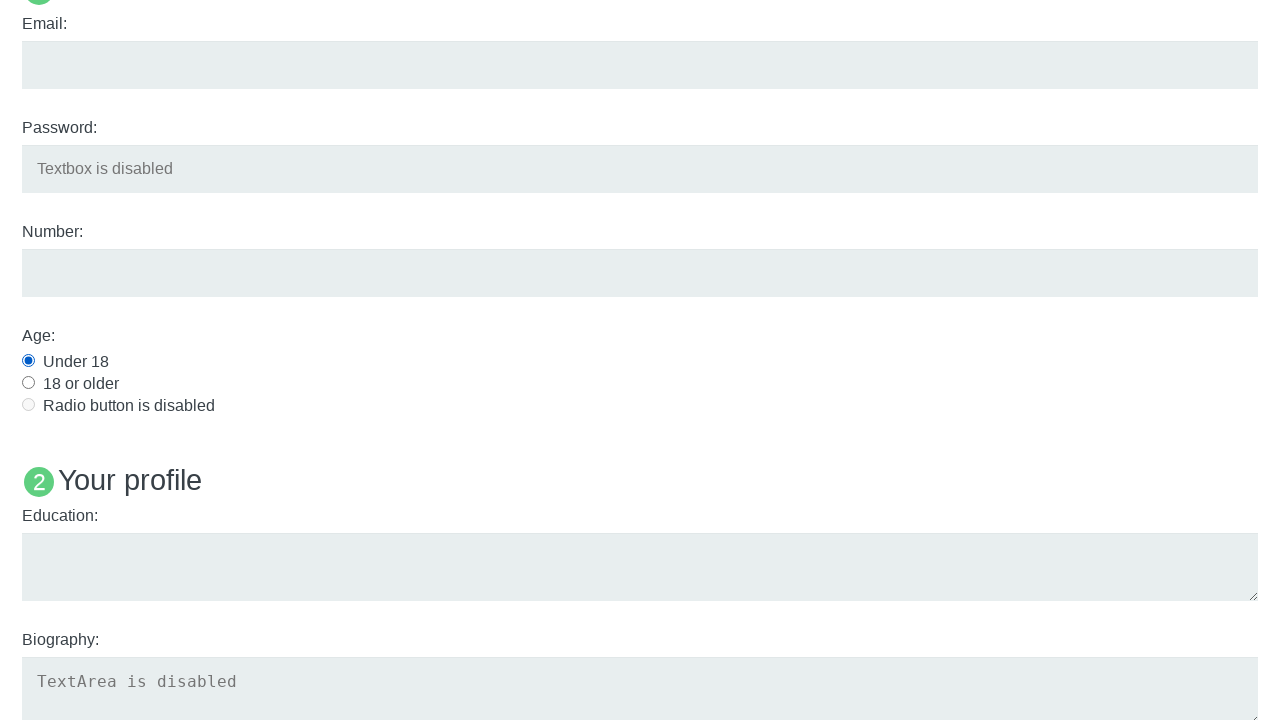

Clicked Java checkbox to select it at (28, 361) on xpath=//input[@id='java']
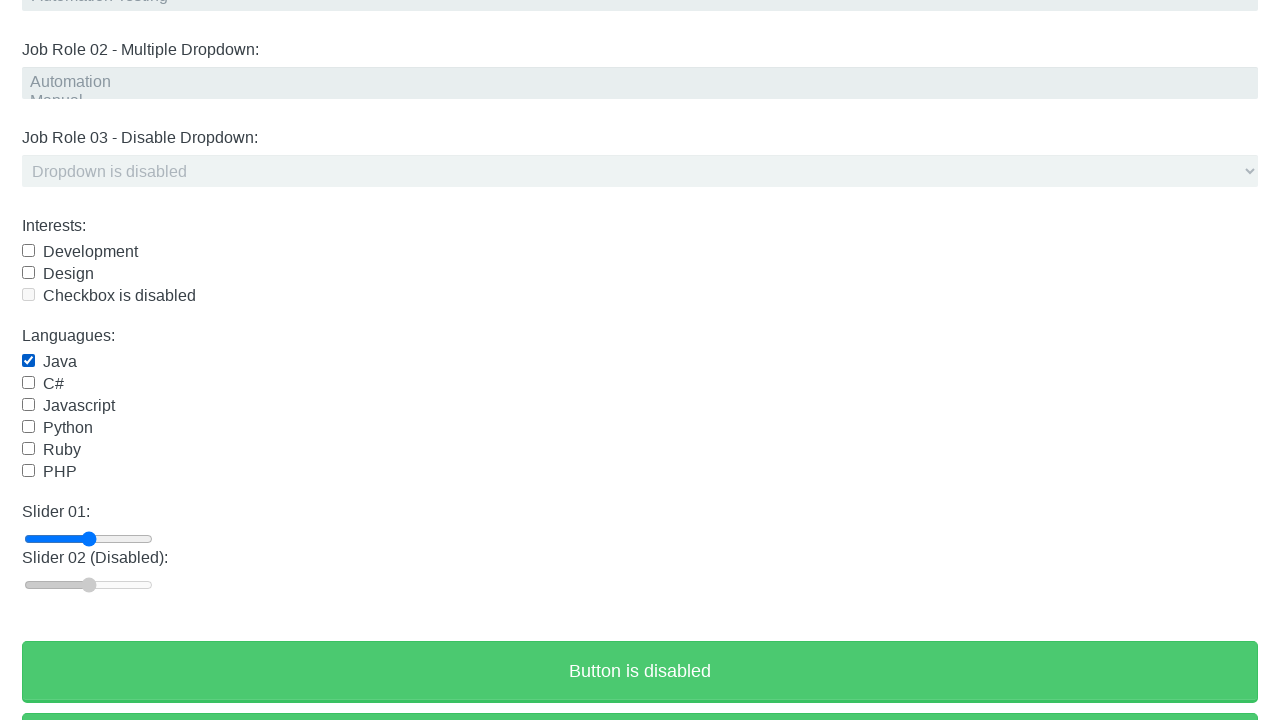

Clicked Java checkbox again to deselect it at (28, 361) on xpath=//input[@id='java']
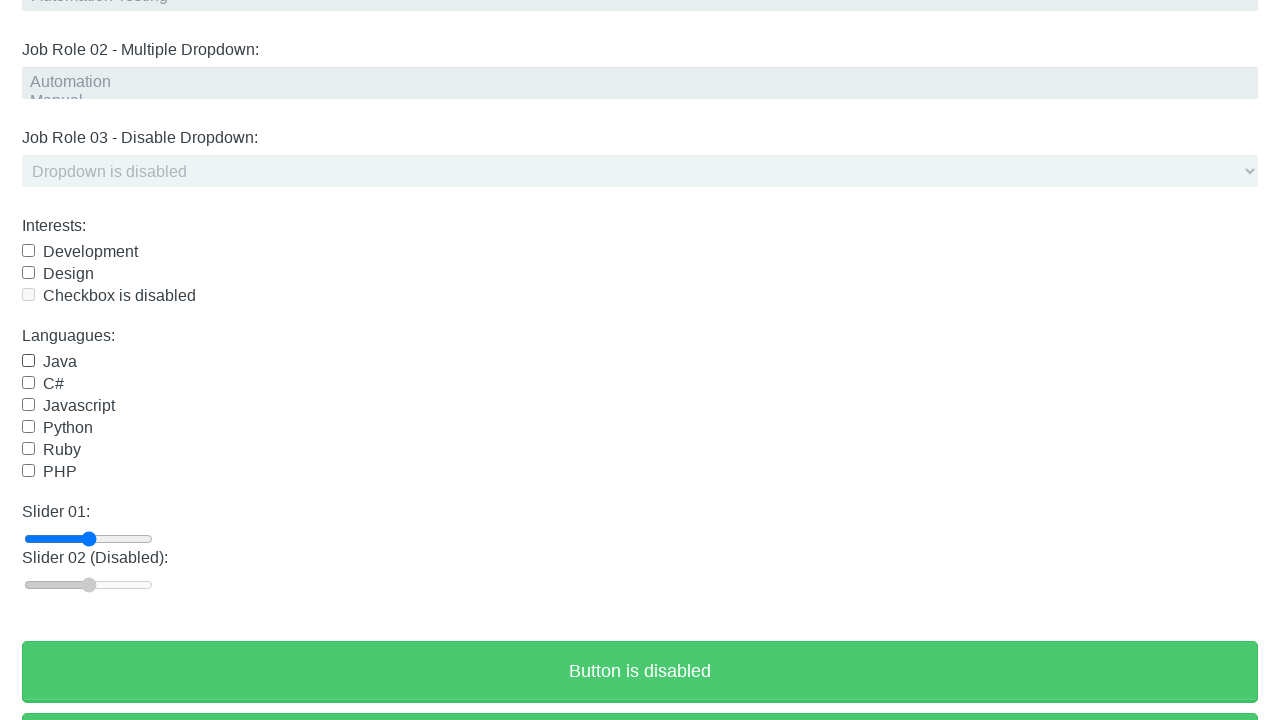

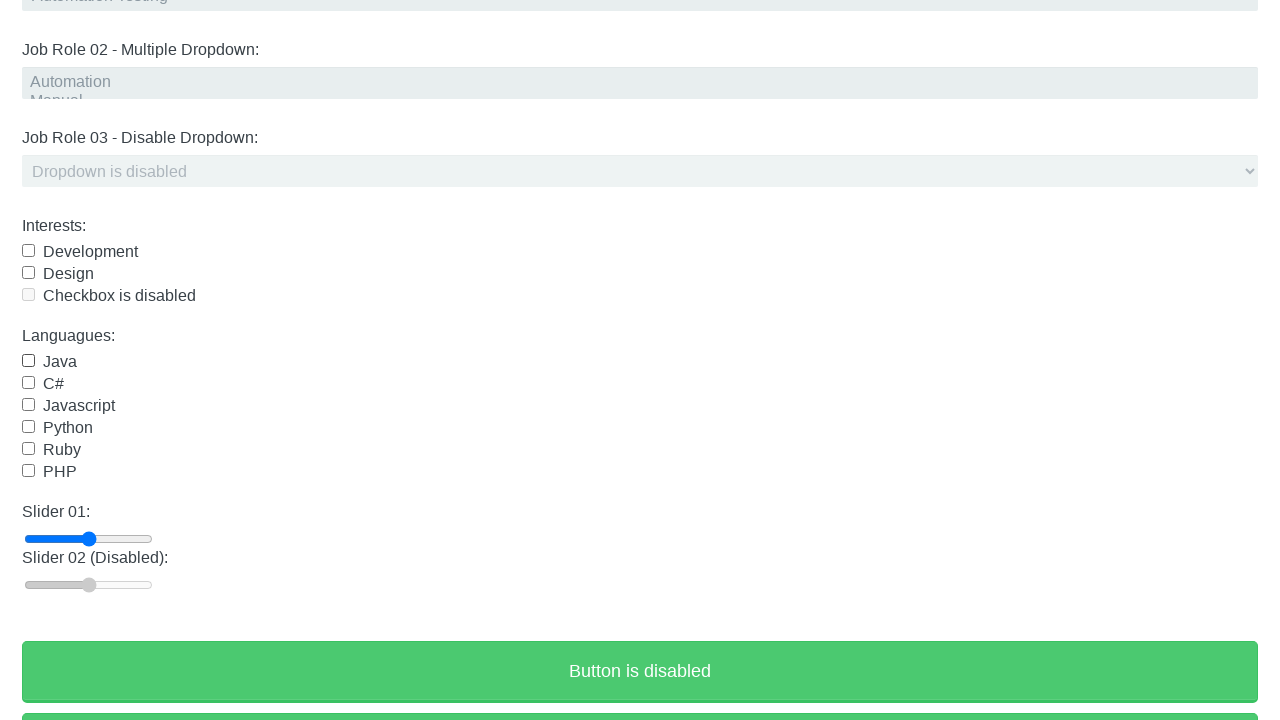